Tests dragging an element by a specific offset distance

Starting URL: https://jqueryui.com/draggable/

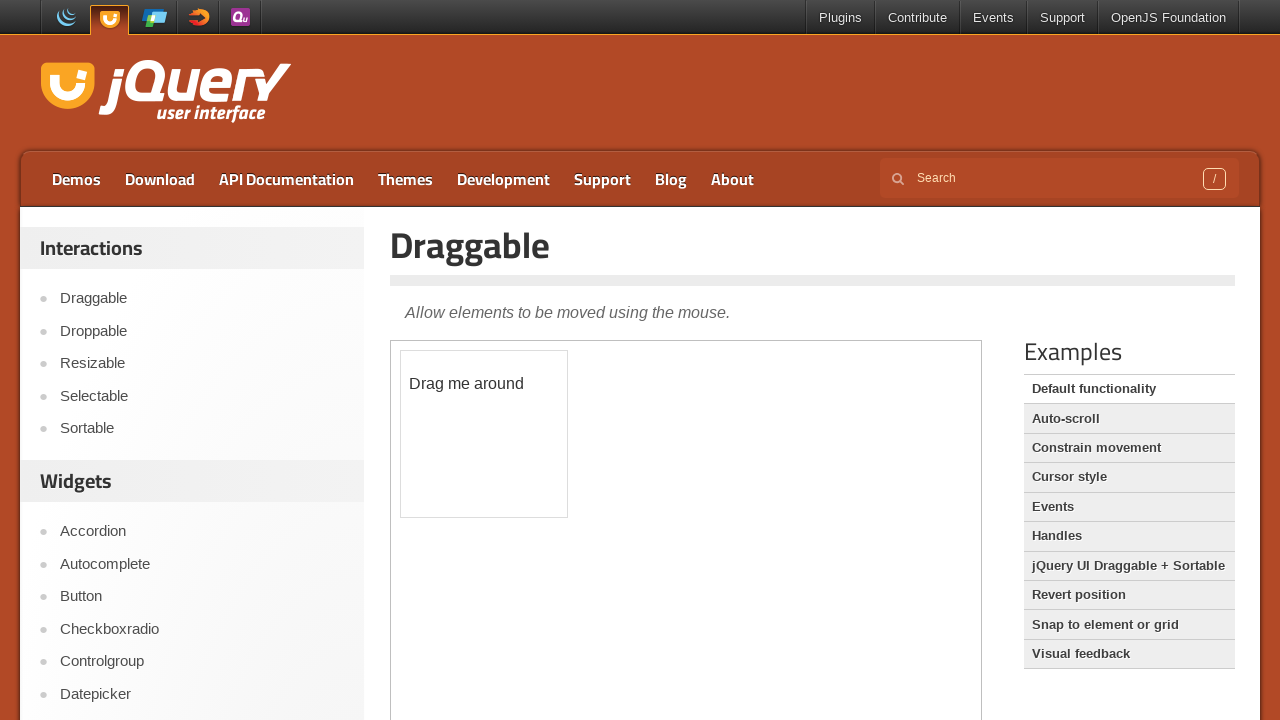

Located the iframe containing the draggable demo
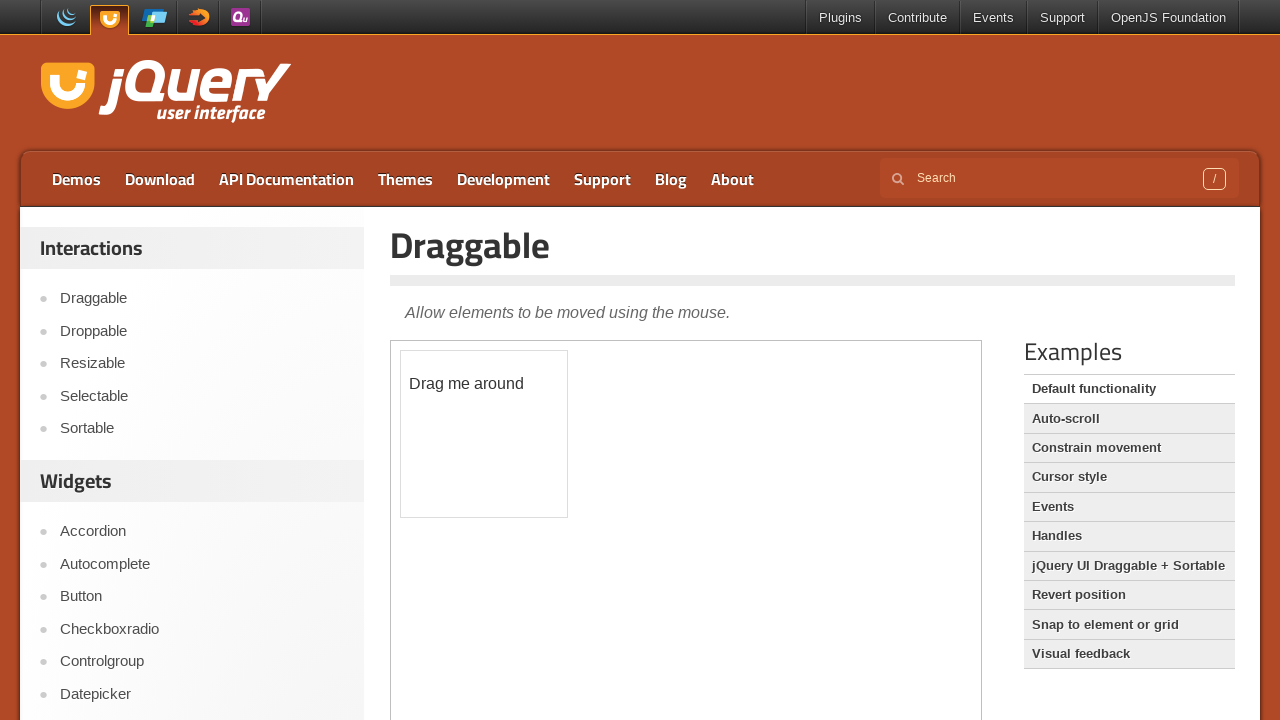

Located the draggable element with id 'draggable'
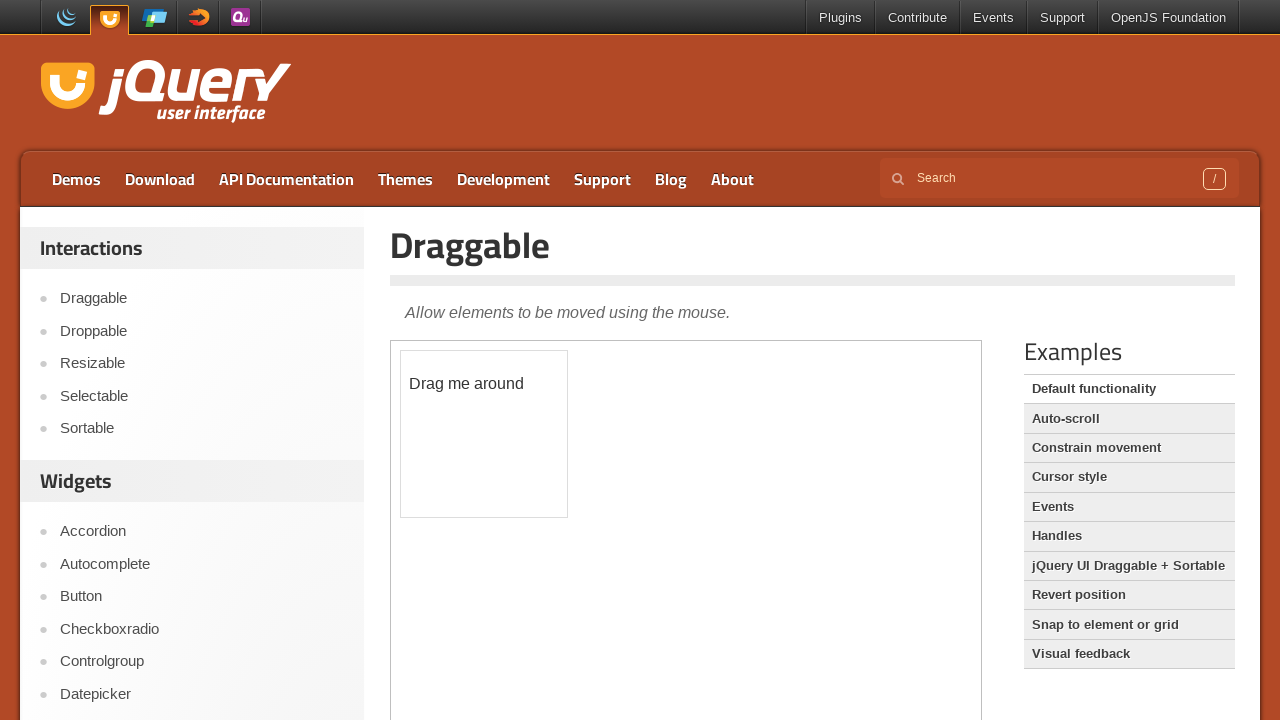

Retrieved bounding box of the draggable element
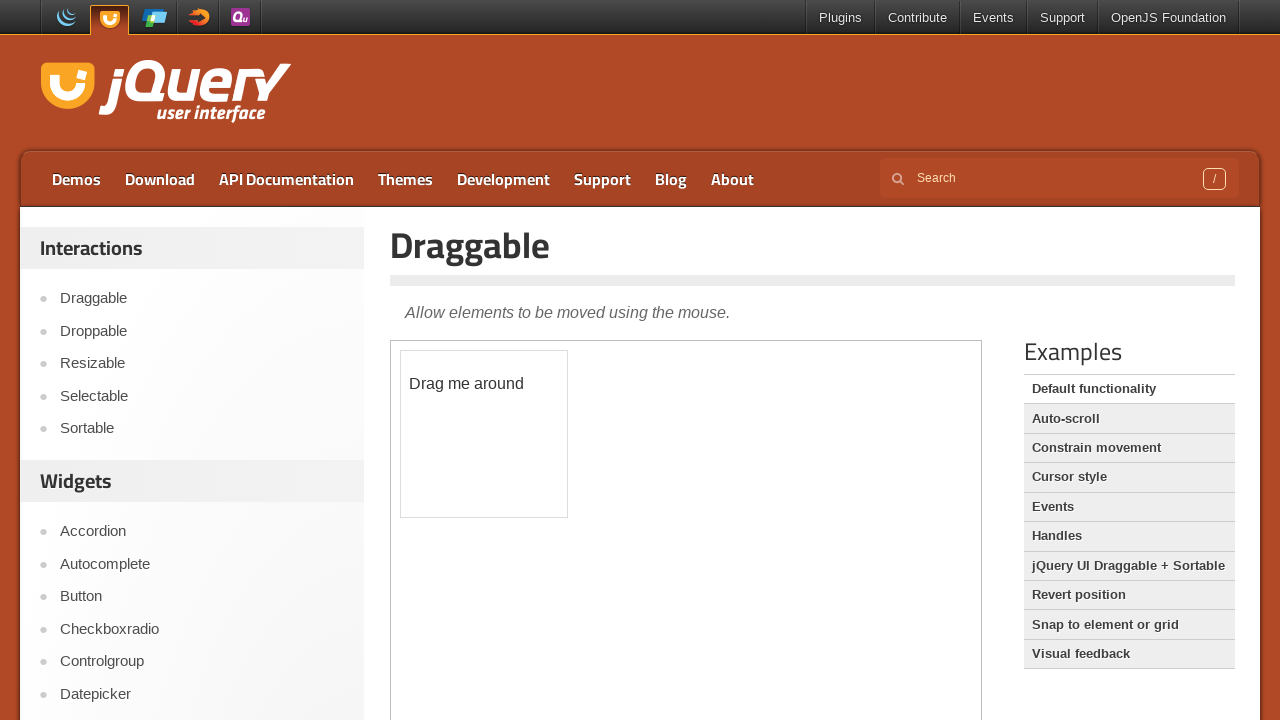

Moved mouse to the center of the draggable element at (484, 434)
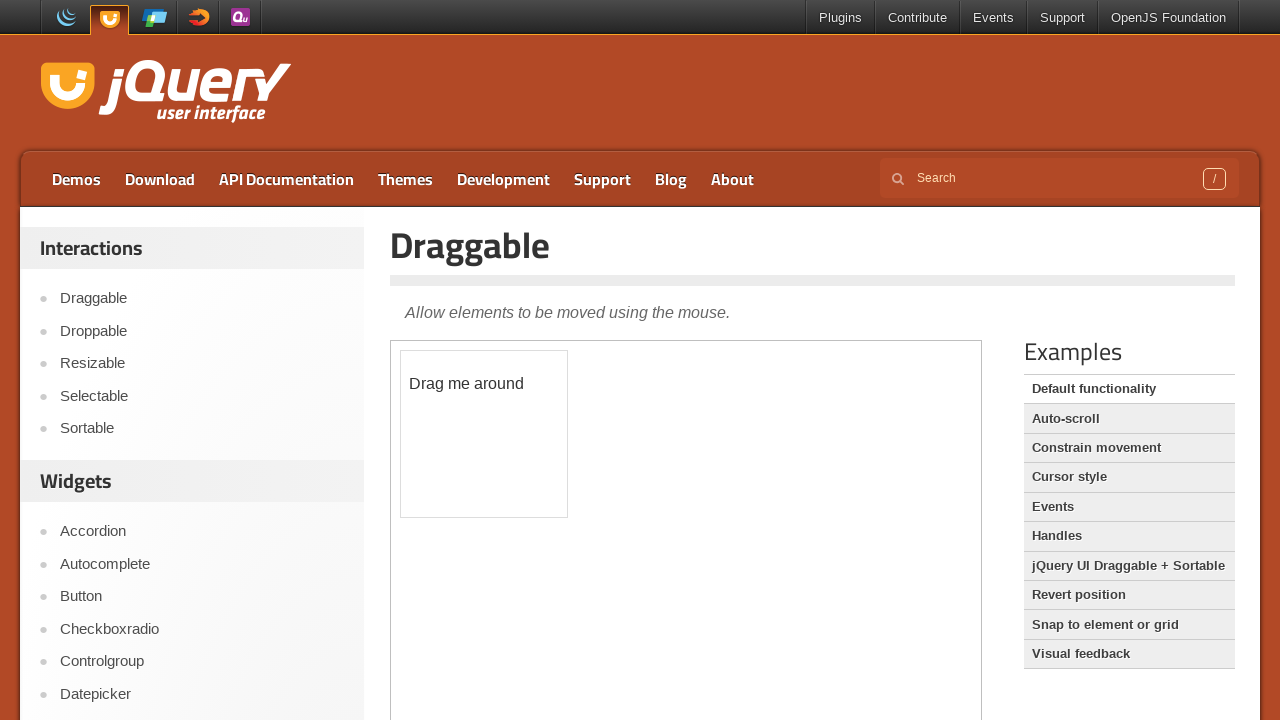

Pressed down the mouse button at (484, 434)
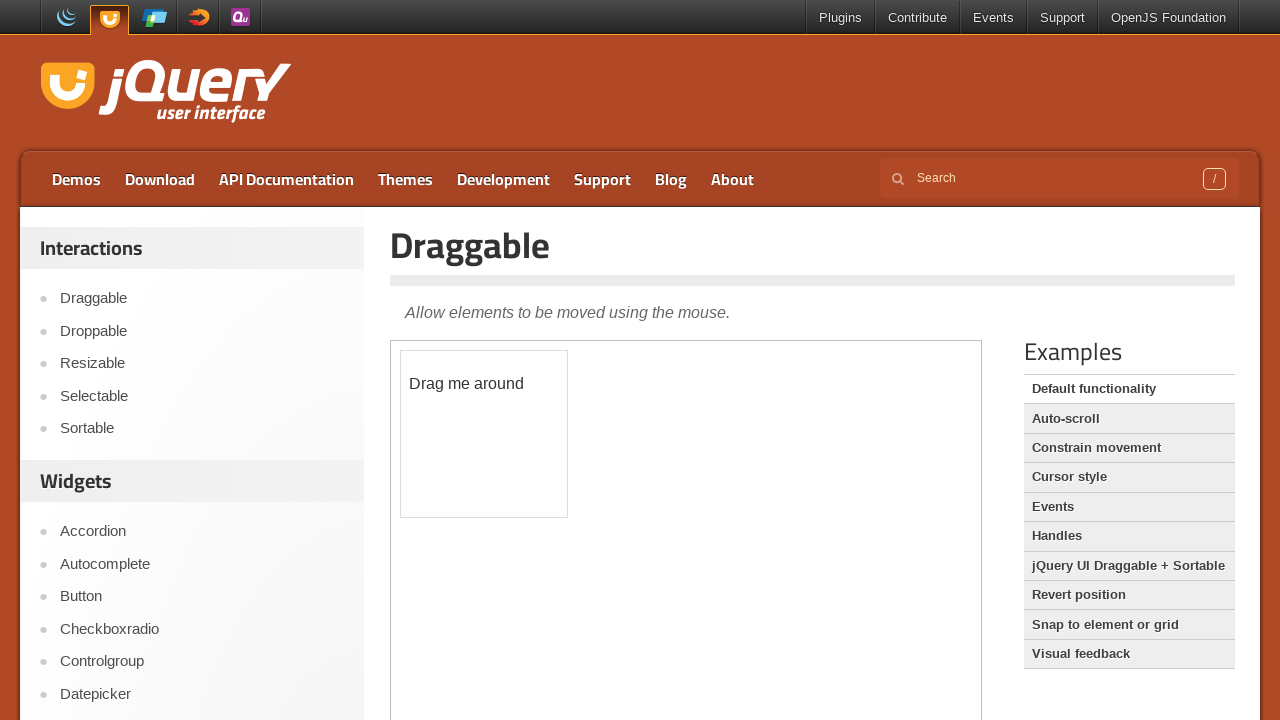

Dragged element 300 pixels right and 100 pixels down at (784, 534)
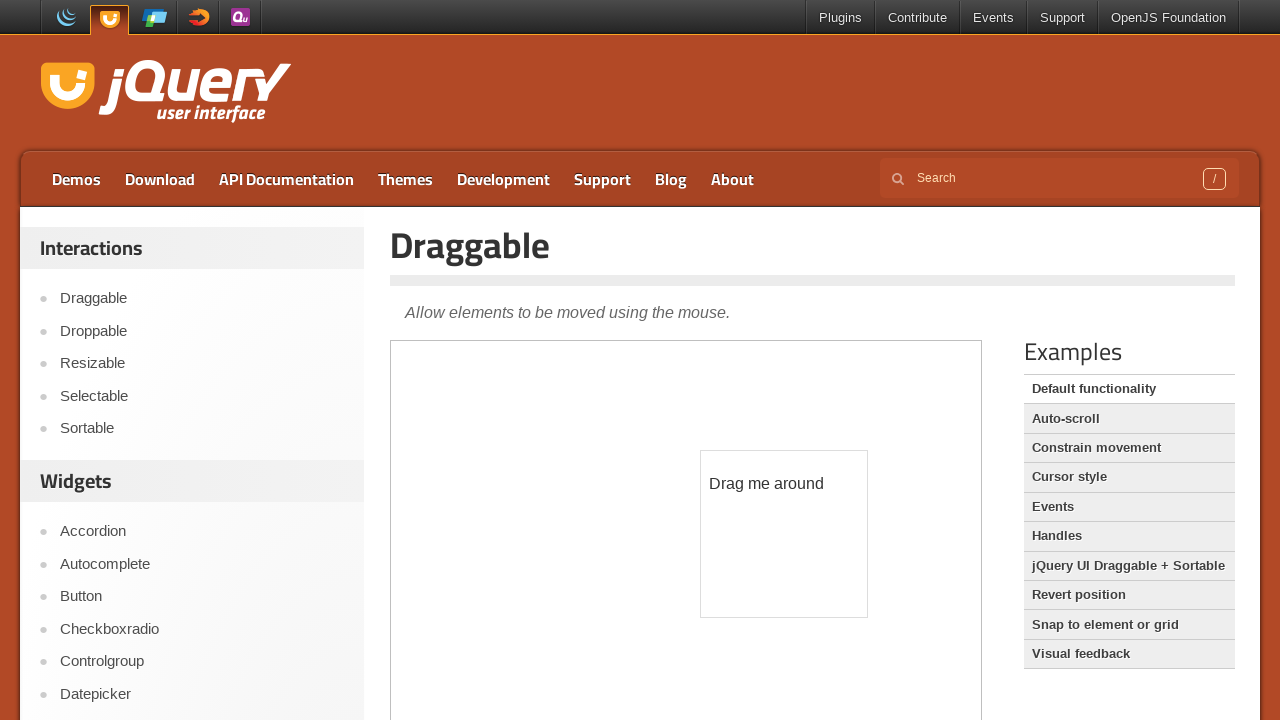

Released the mouse button, completing the drag operation at (784, 534)
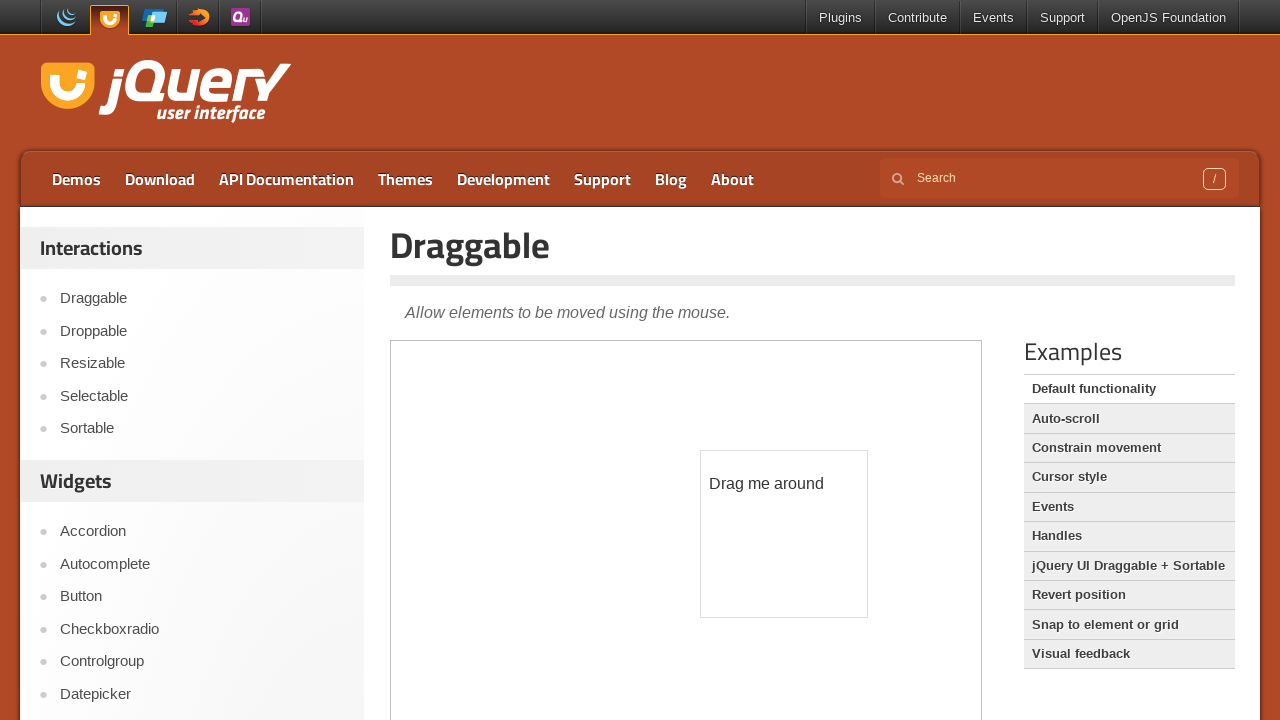

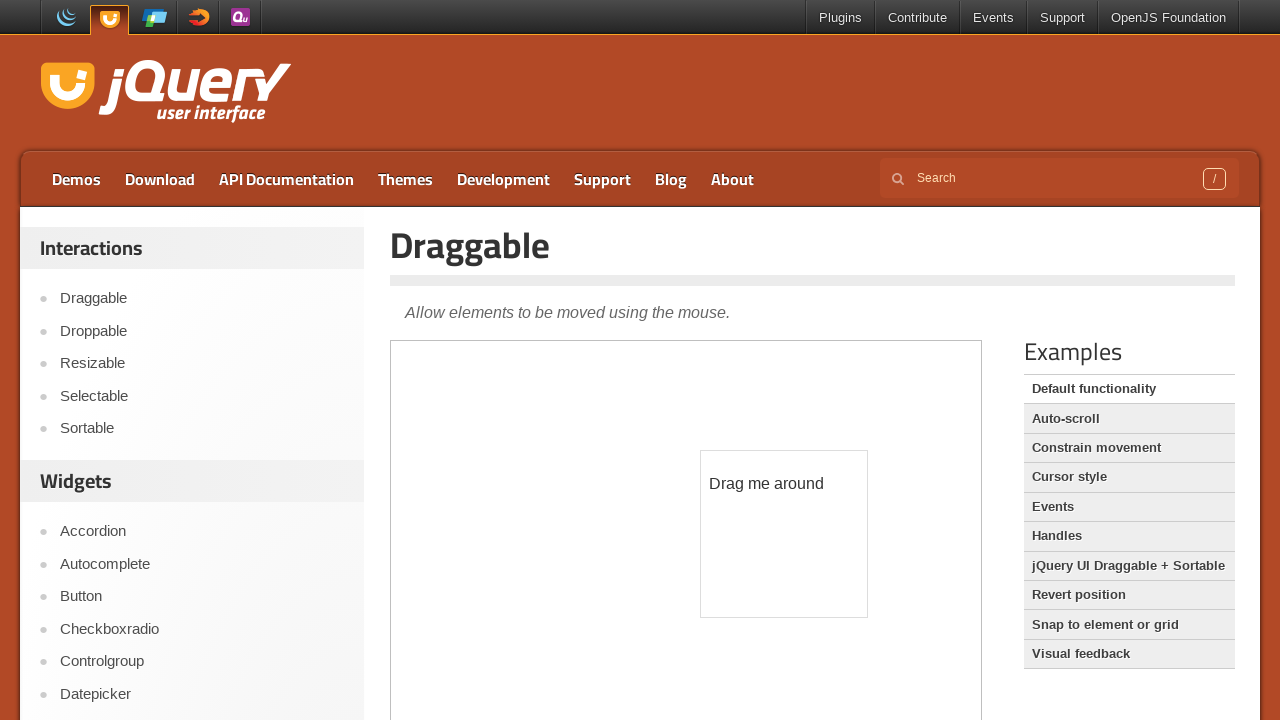